Tests link navigation by clicking a link with calculated numeric text, then fills out a form with personal information (first name, last name, city, country) and submits it.

Starting URL: http://suninjuly.github.io/find_link_text

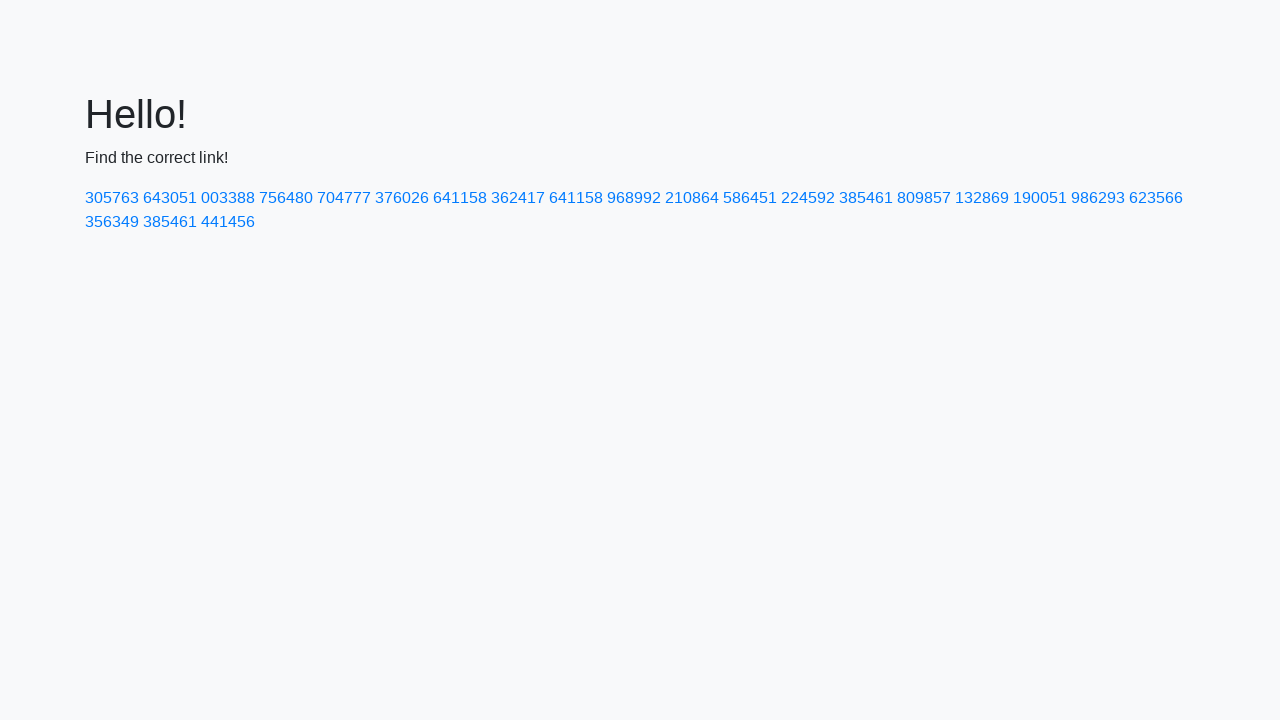

Clicked link with calculated text '224592' at (808, 198) on a:has-text('224592')
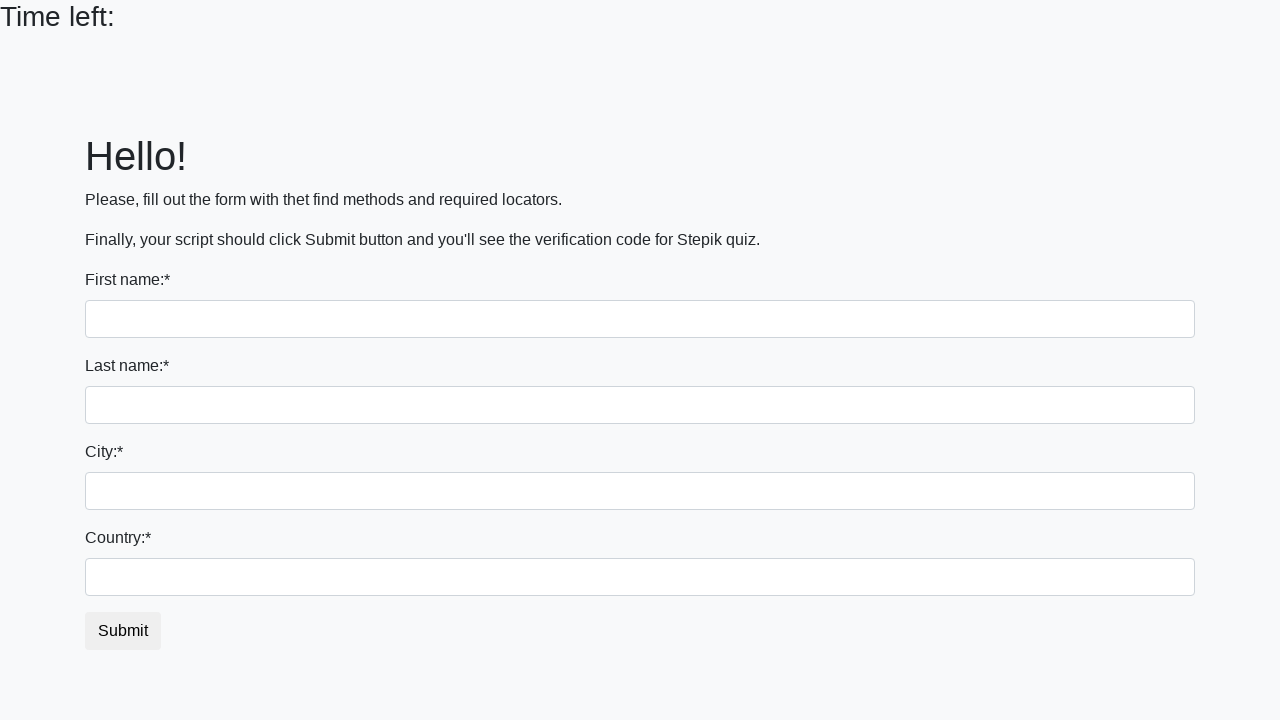

Filled first name field with 'Ivan' on input:first-of-type
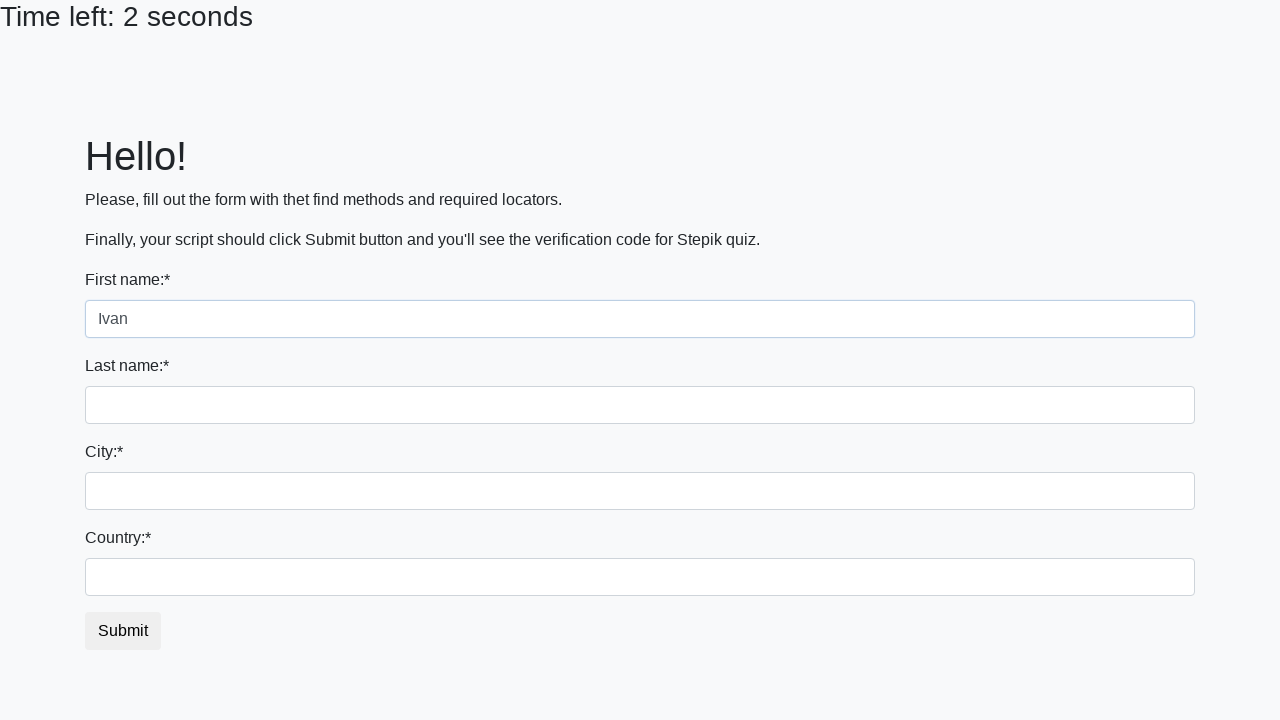

Filled last name field with 'Petrov' on input[name='last_name']
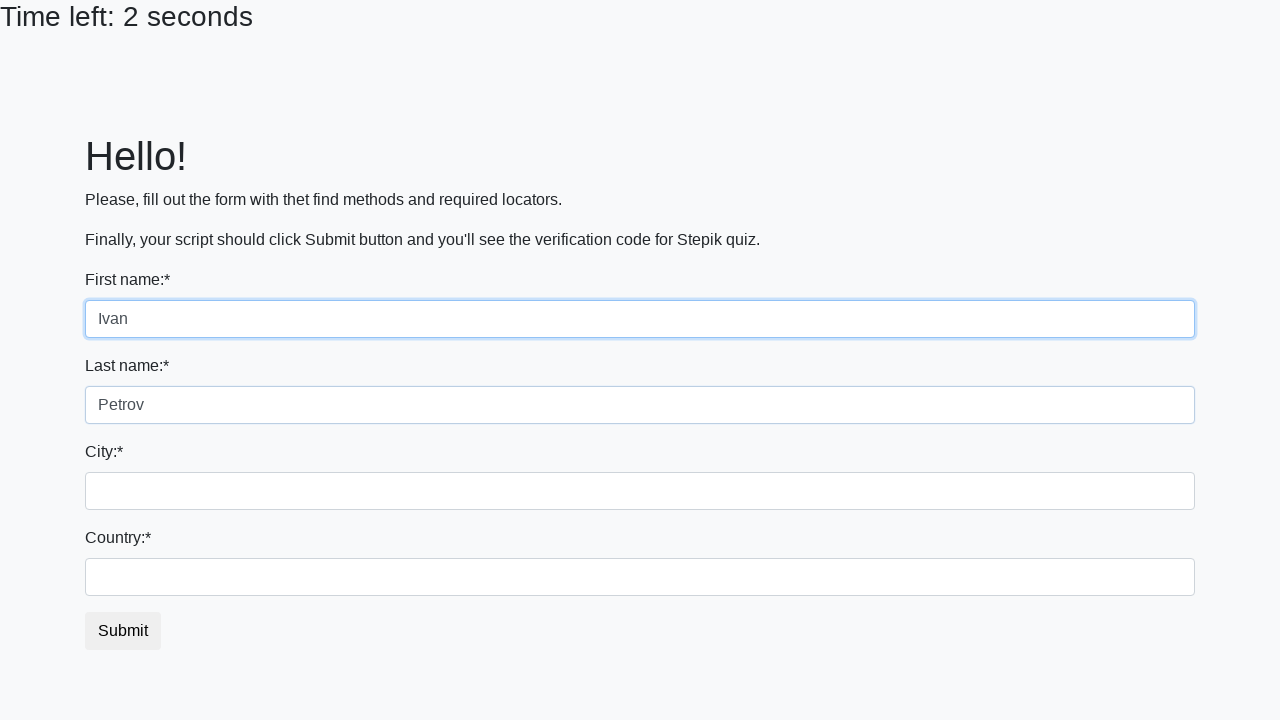

Filled city field with 'Smolensk' on .form-control.city
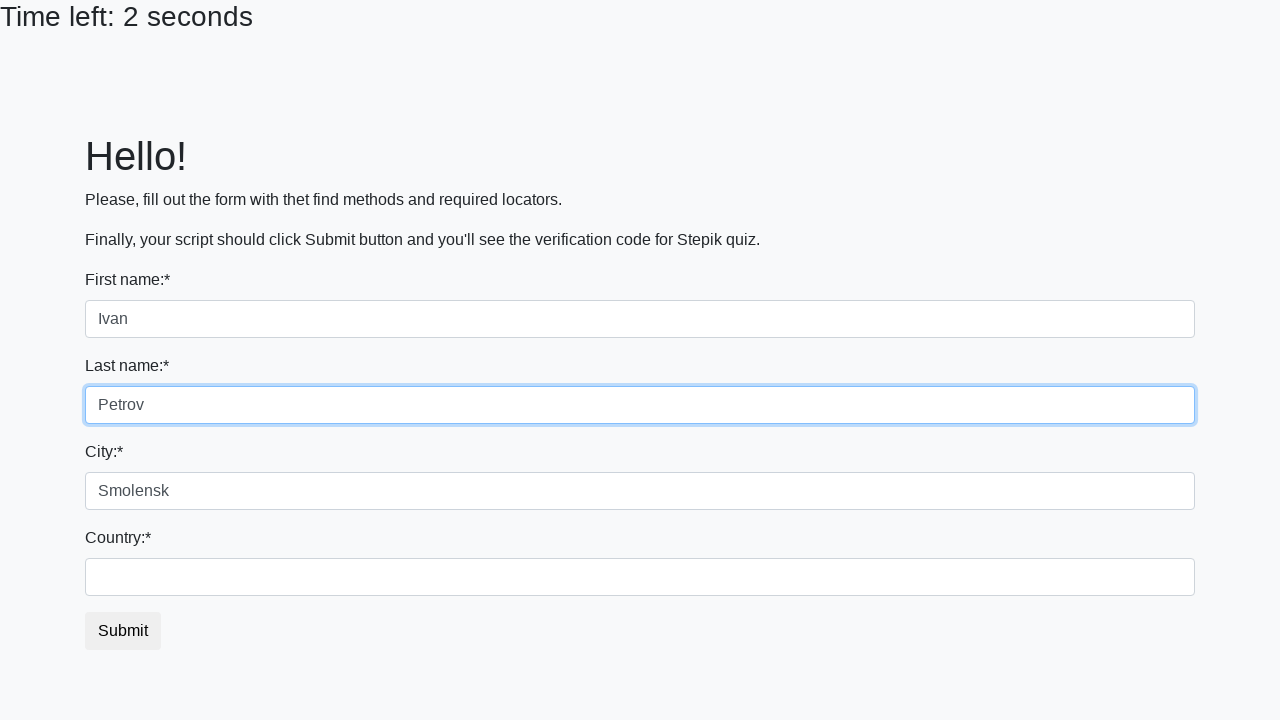

Filled country field with 'Russia' on #country
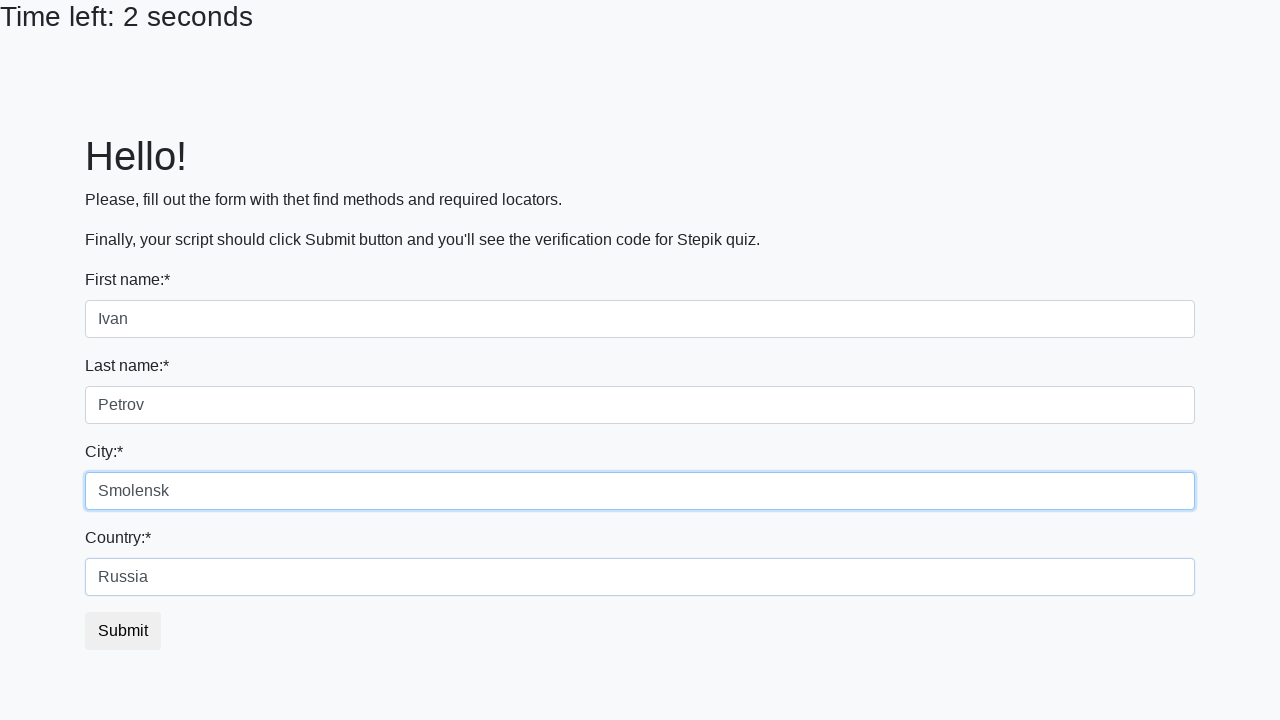

Clicked submit button to submit form at (123, 631) on button.btn
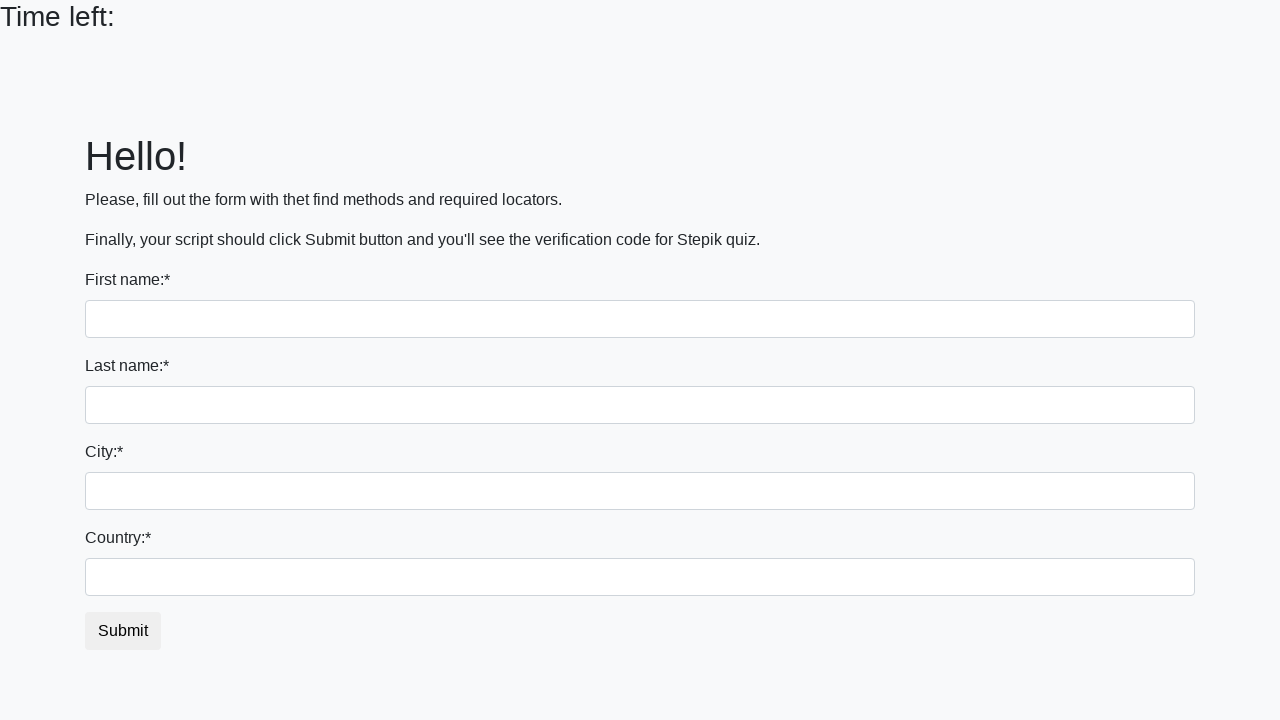

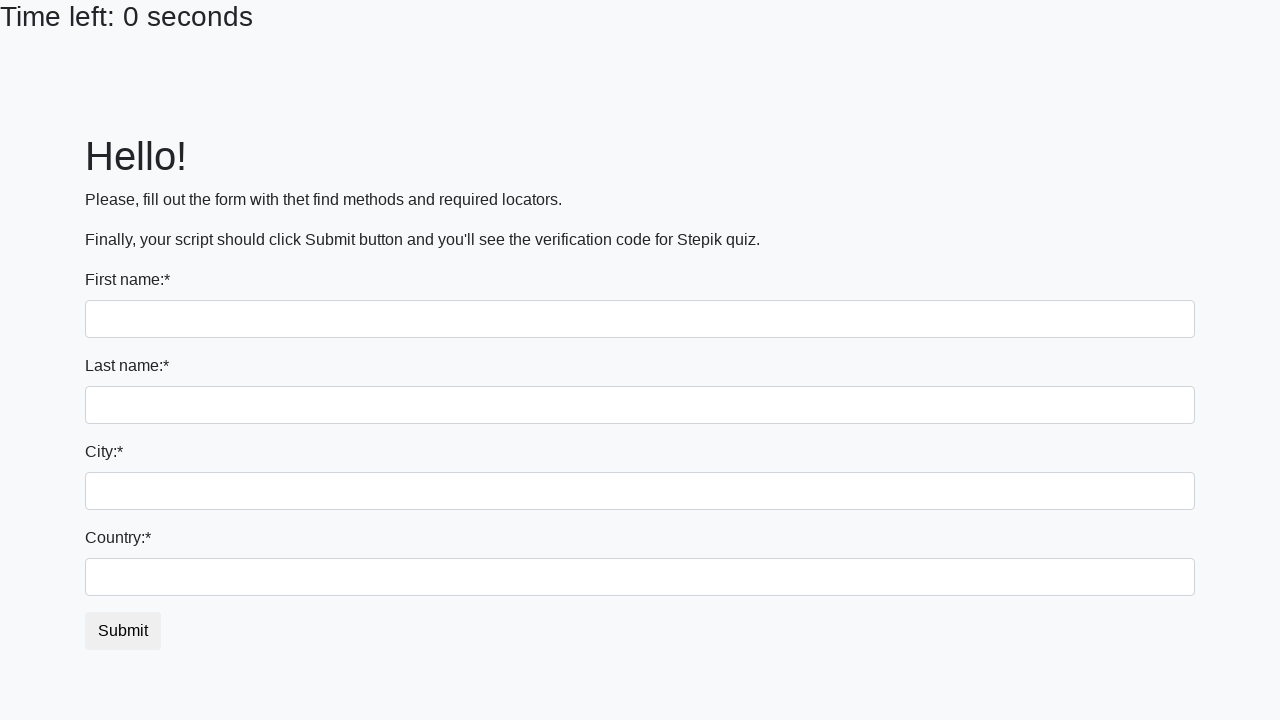